Tests double-click functionality on a button and verifies the resulting text change

Starting URL: https://automationfc.github.io/basic-form/index.html

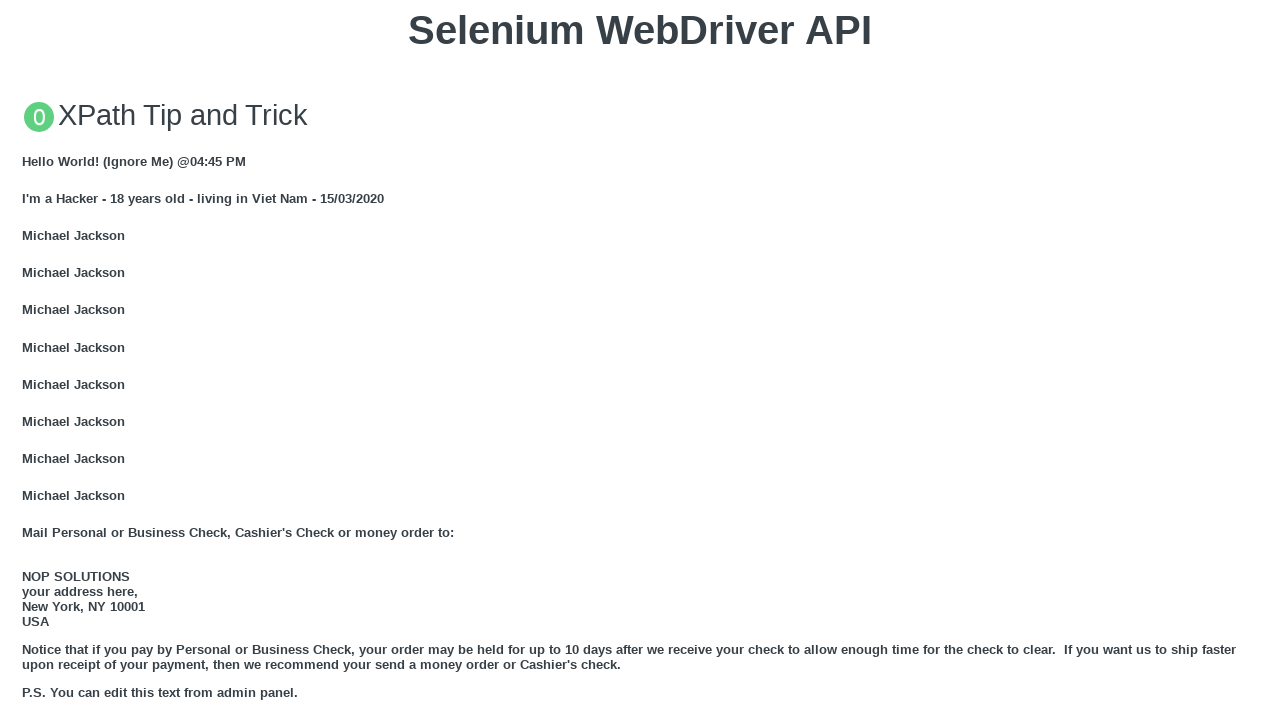

Double-clicked the 'Double click me' button at (640, 361) on xpath=//button[text()='Double click me']
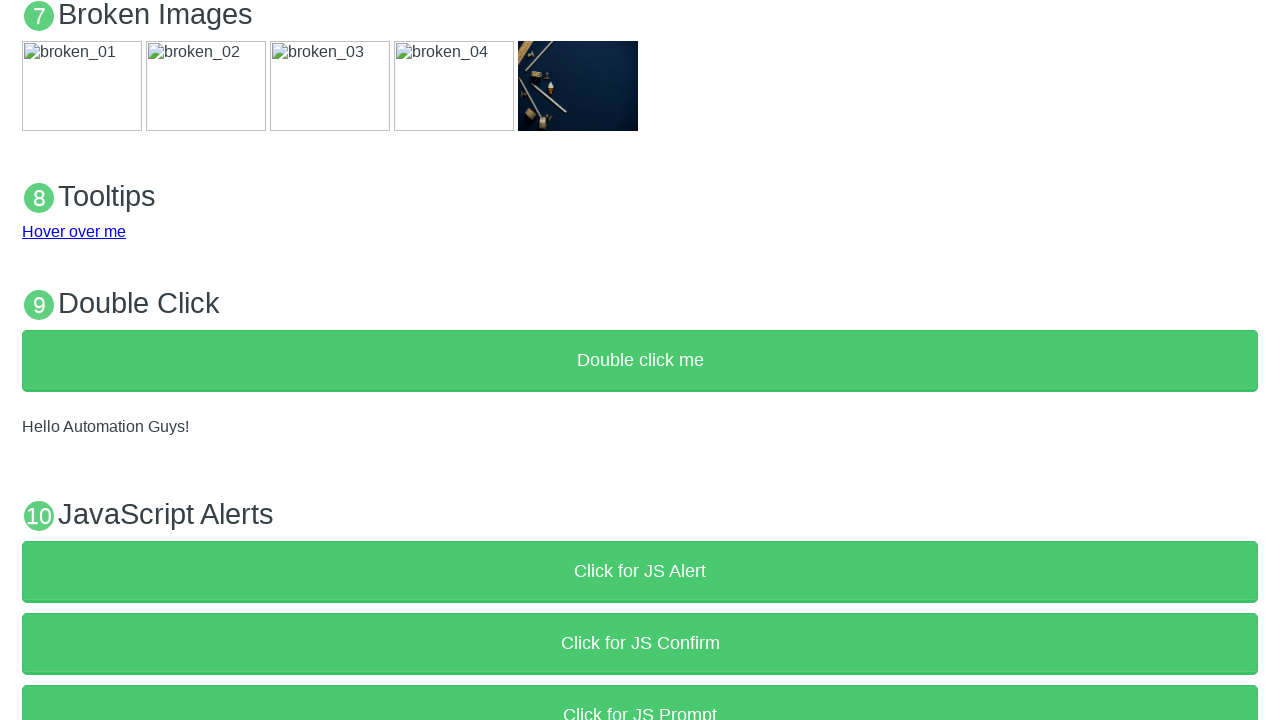

Retrieved text content from demo paragraph
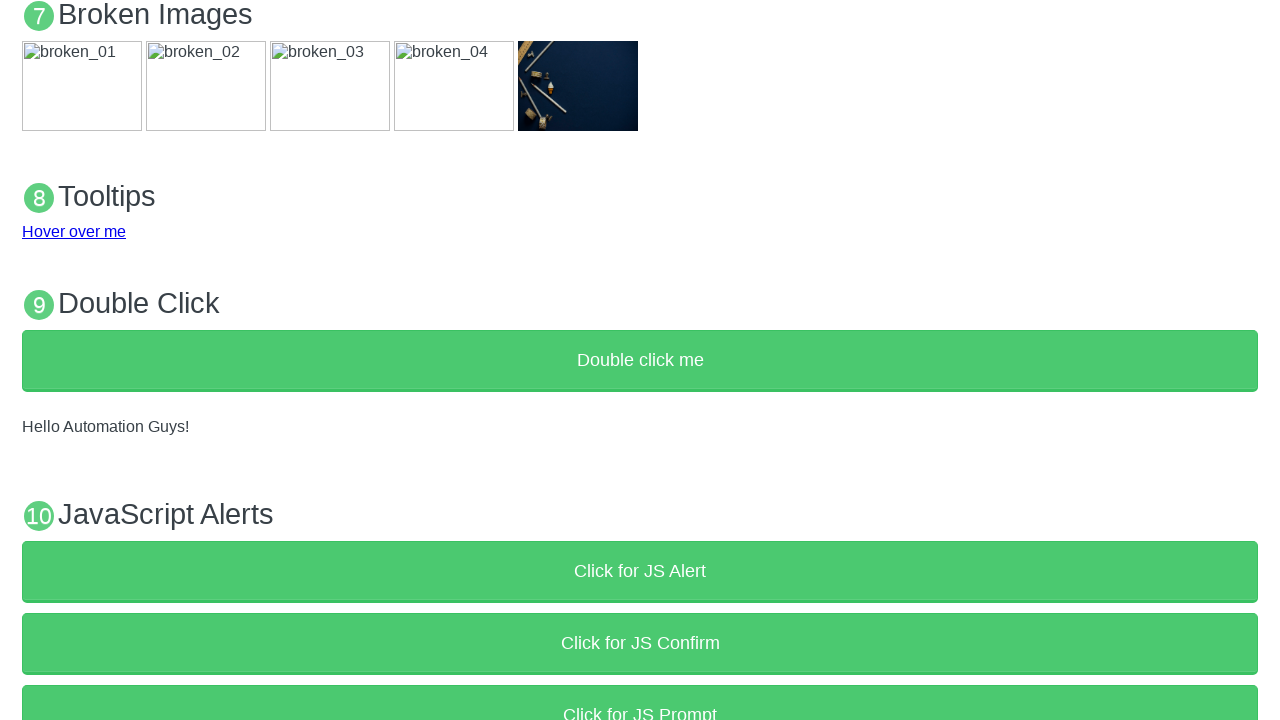

Verified text changed to 'Hello Automation Guys!' after double-click
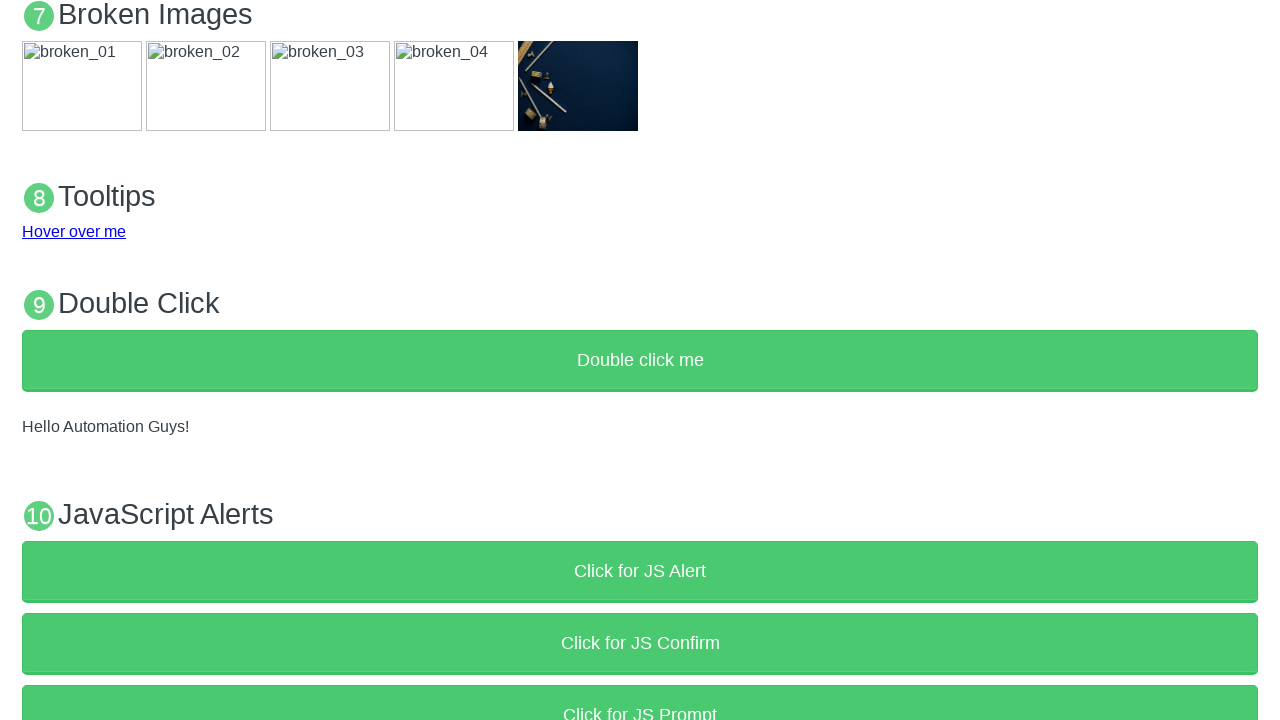

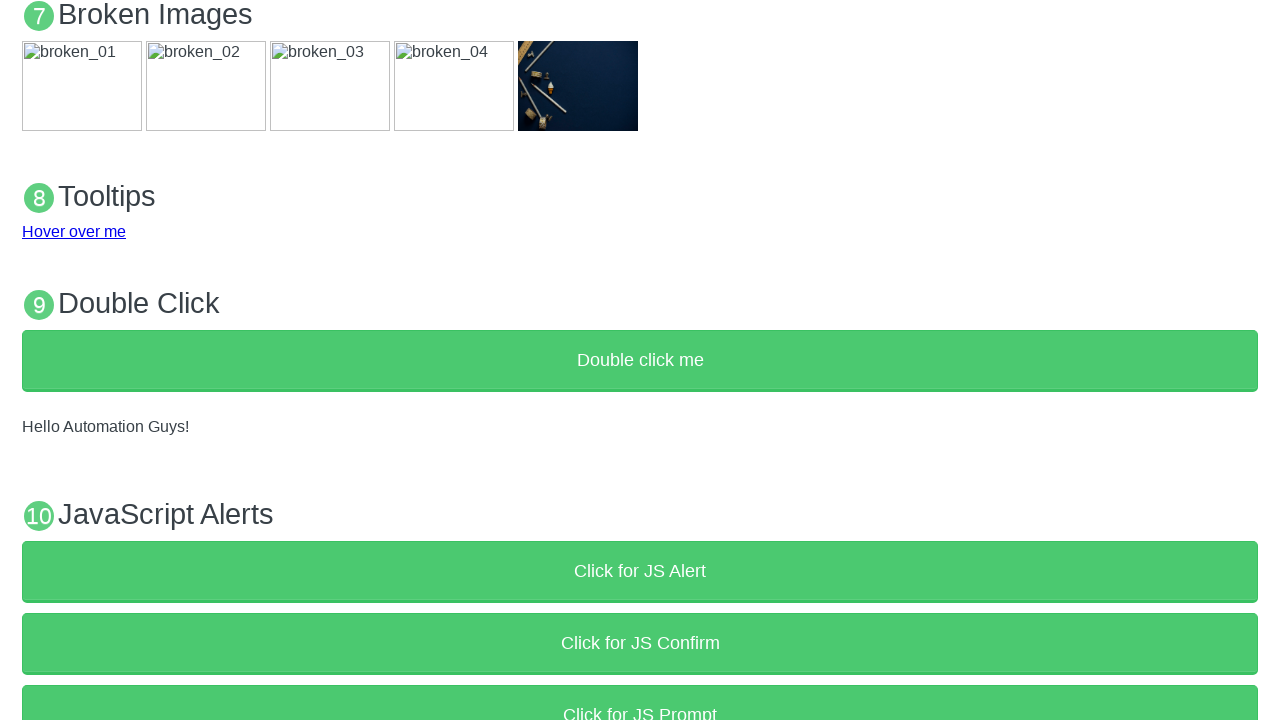